Tests opening a link in a new tab on Hacker News by using Ctrl+Enter keyboard shortcut on the "past" link

Starting URL: https://news.ycombinator.com/

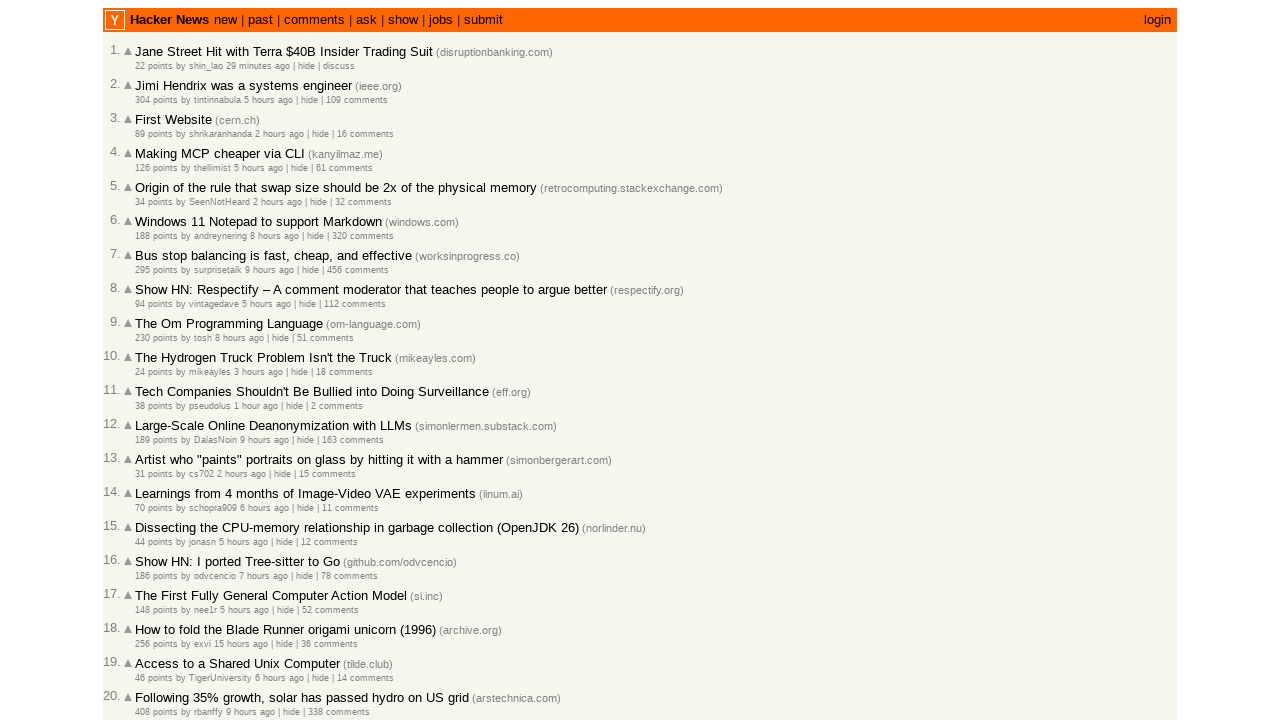

Pressed Ctrl+Enter on 'past' link to open in new tab on text=past
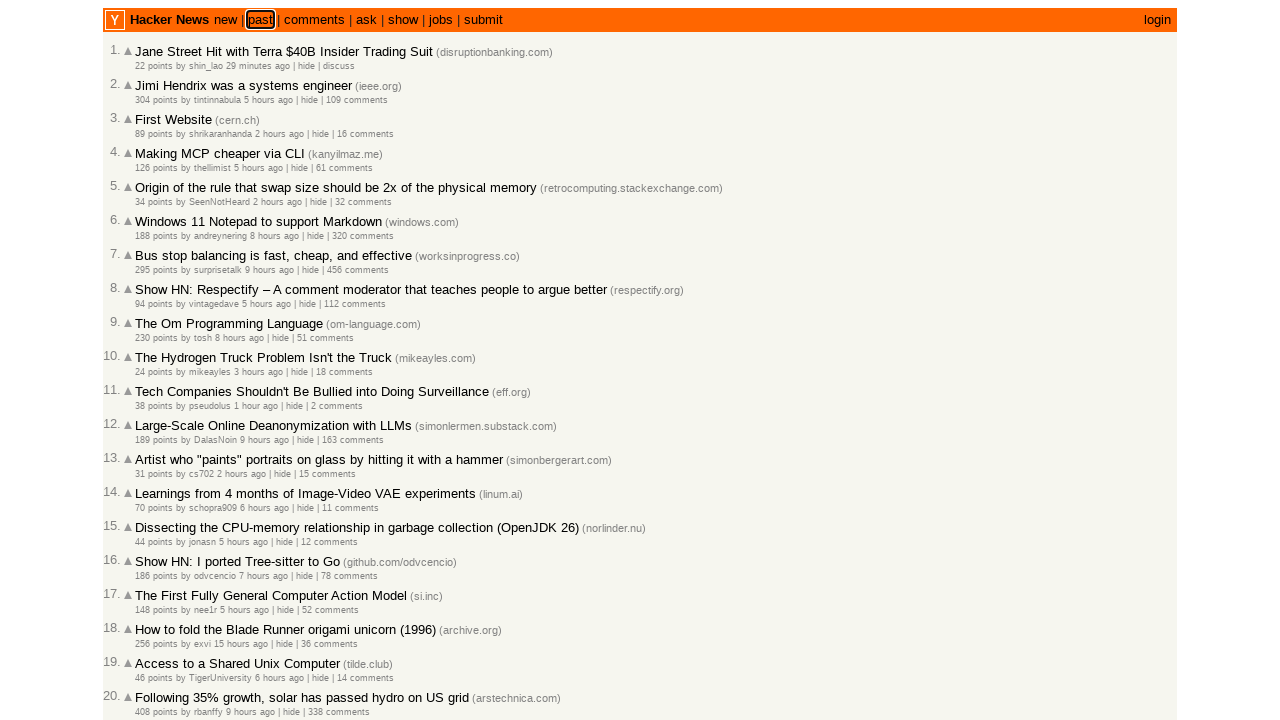

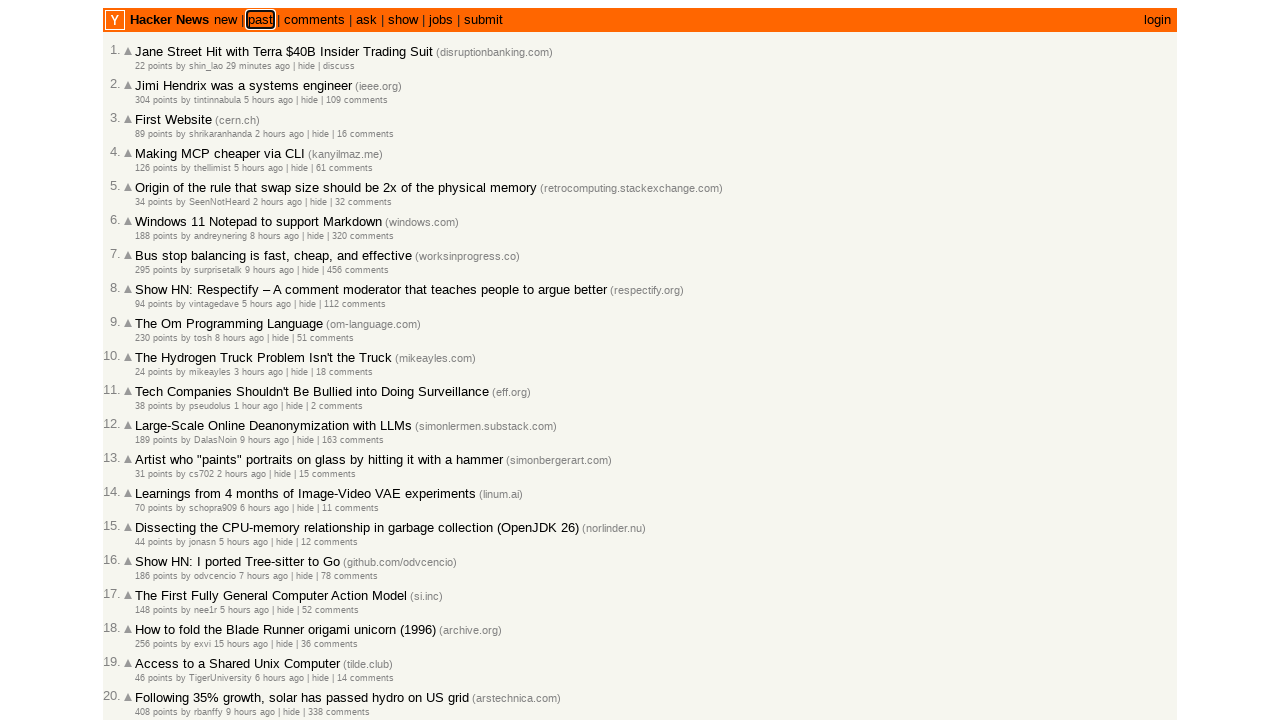